Tests viewing detailed anime information page and verifies that title, type, episodes, and genres are displayed

Starting URL: https://myanimelist.net/anime/20/Naruto

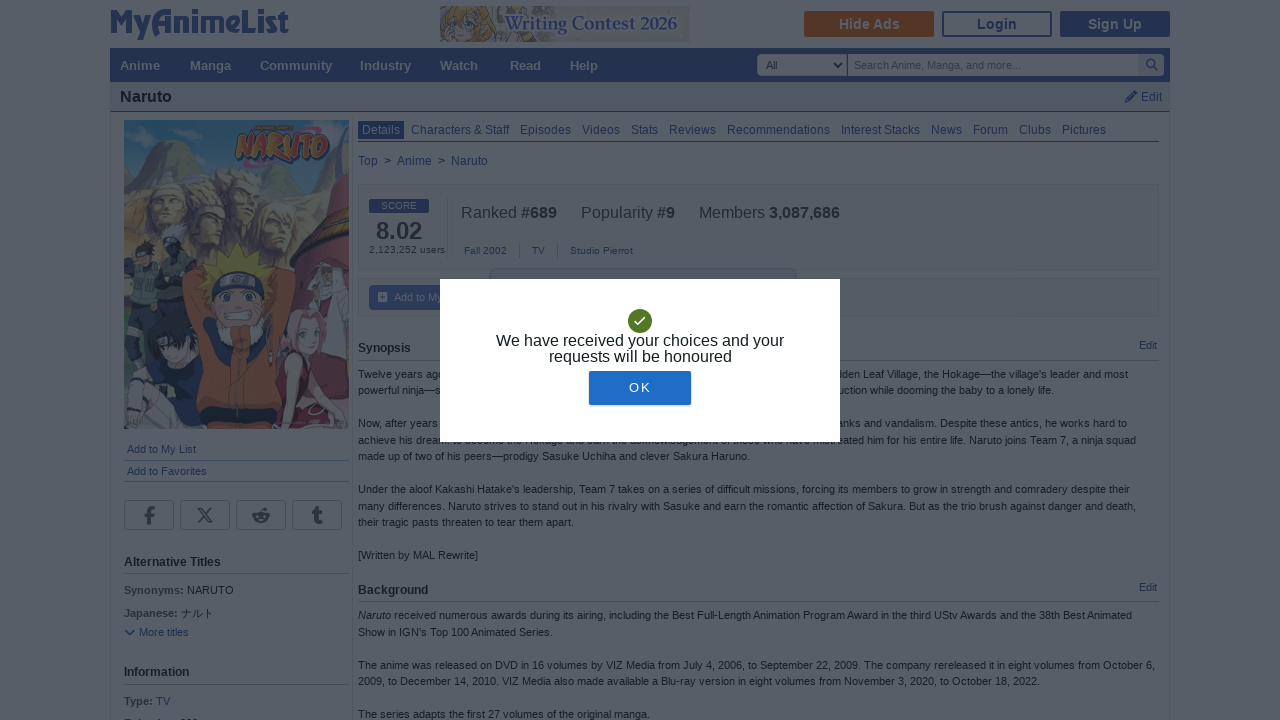

Page loaded successfully
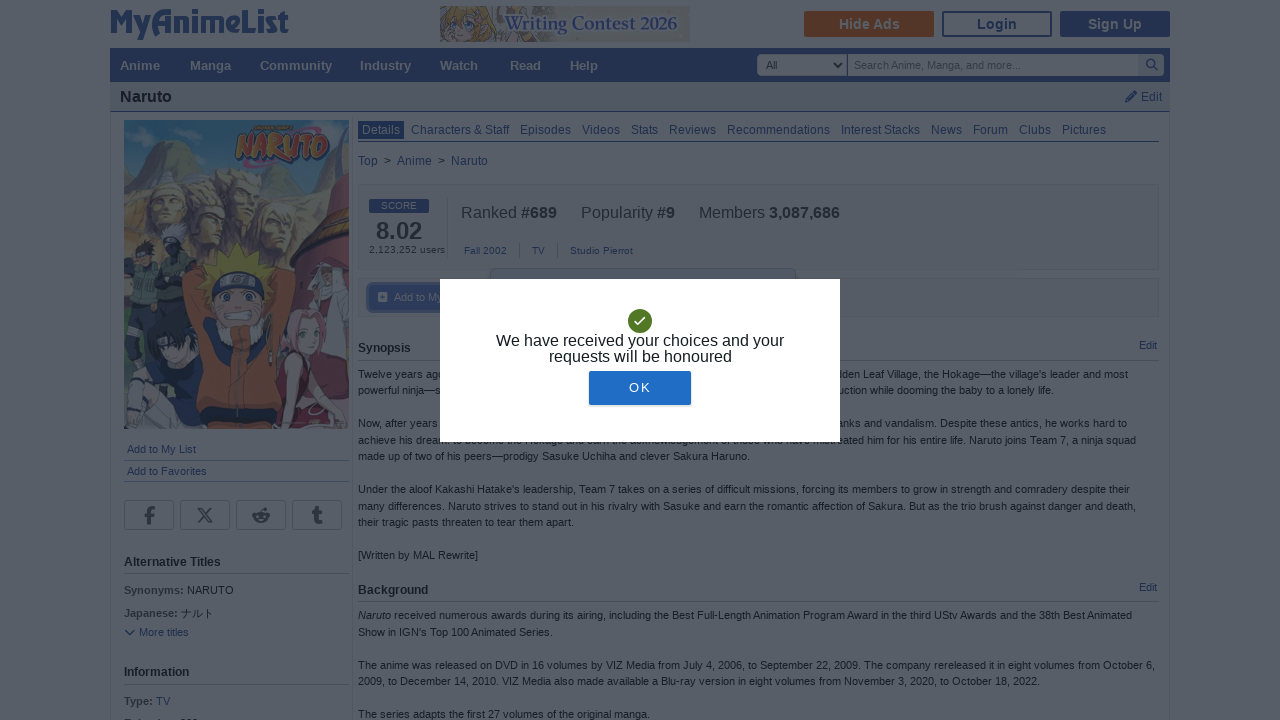

Verified Naruto anime title is displayed
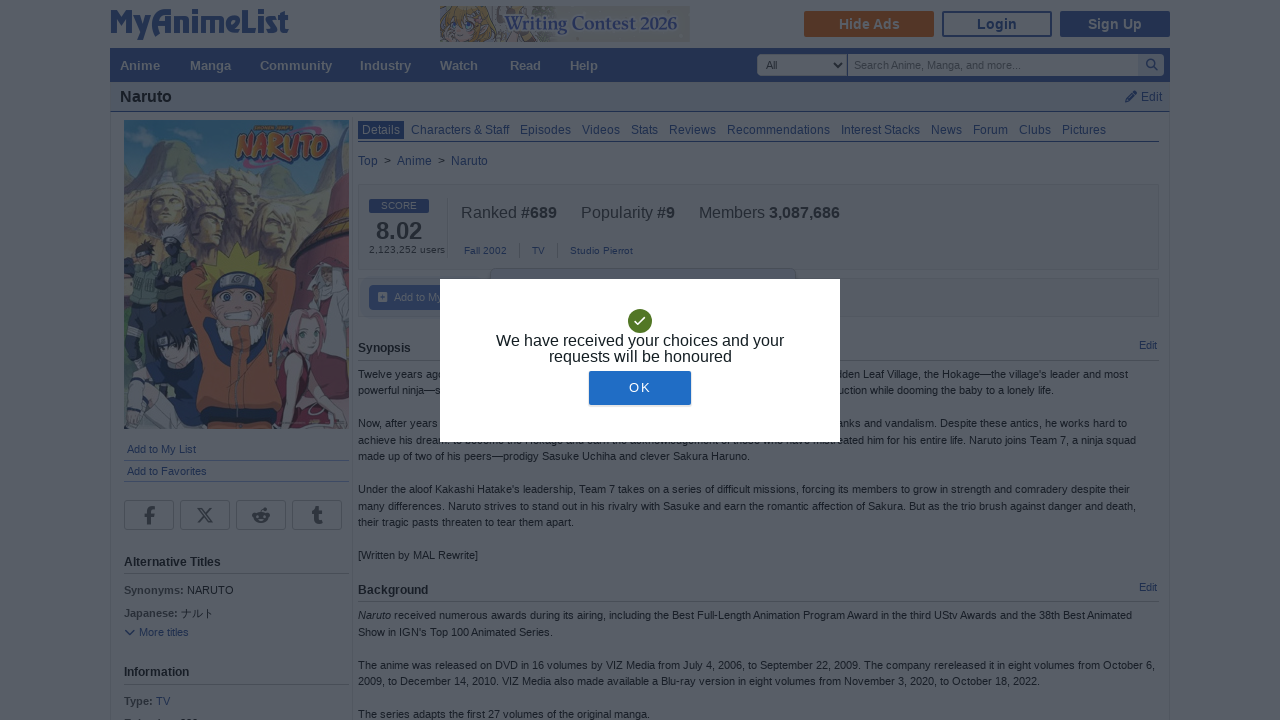

Verified anime type information is displayed
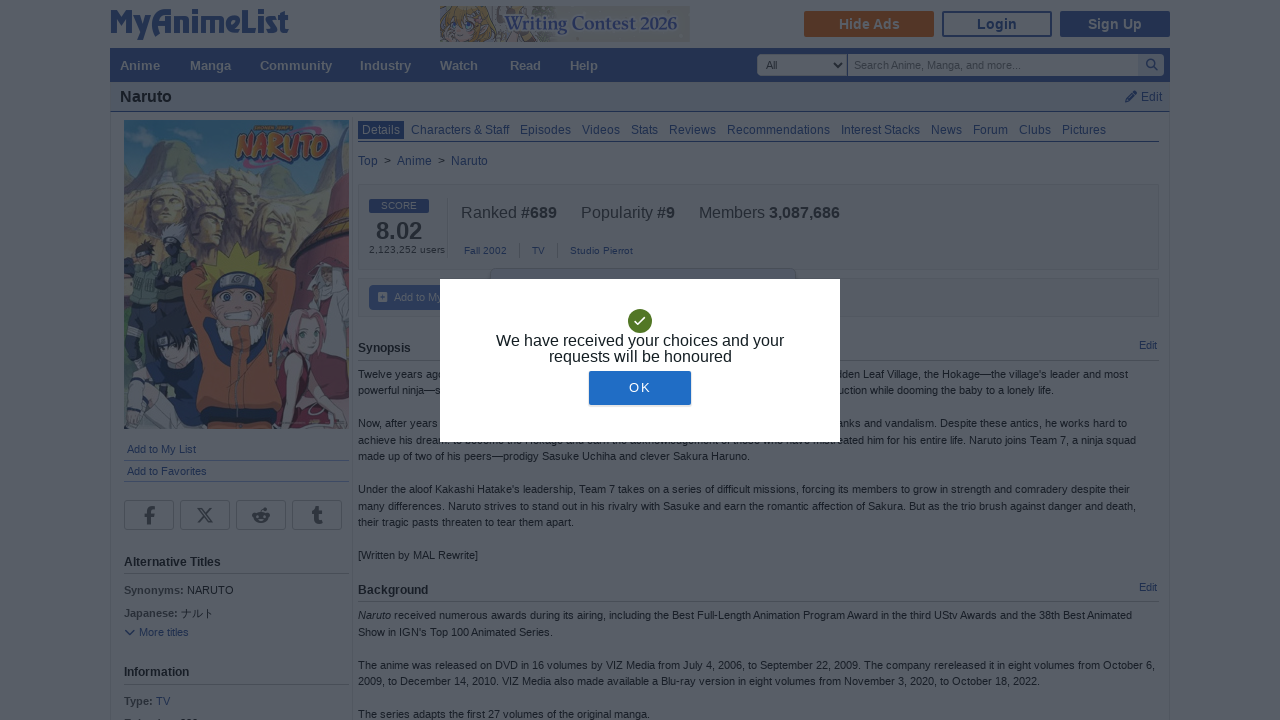

Verified anime episodes information is displayed
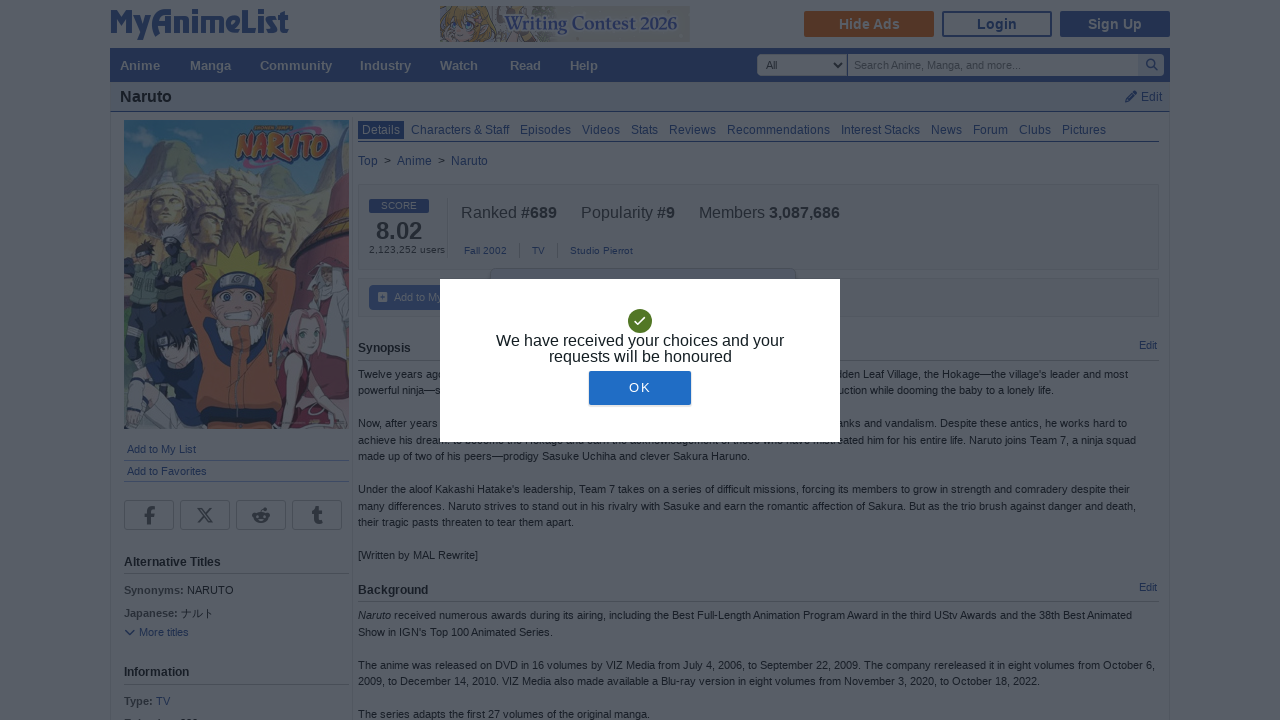

Verified anime genres information is displayed
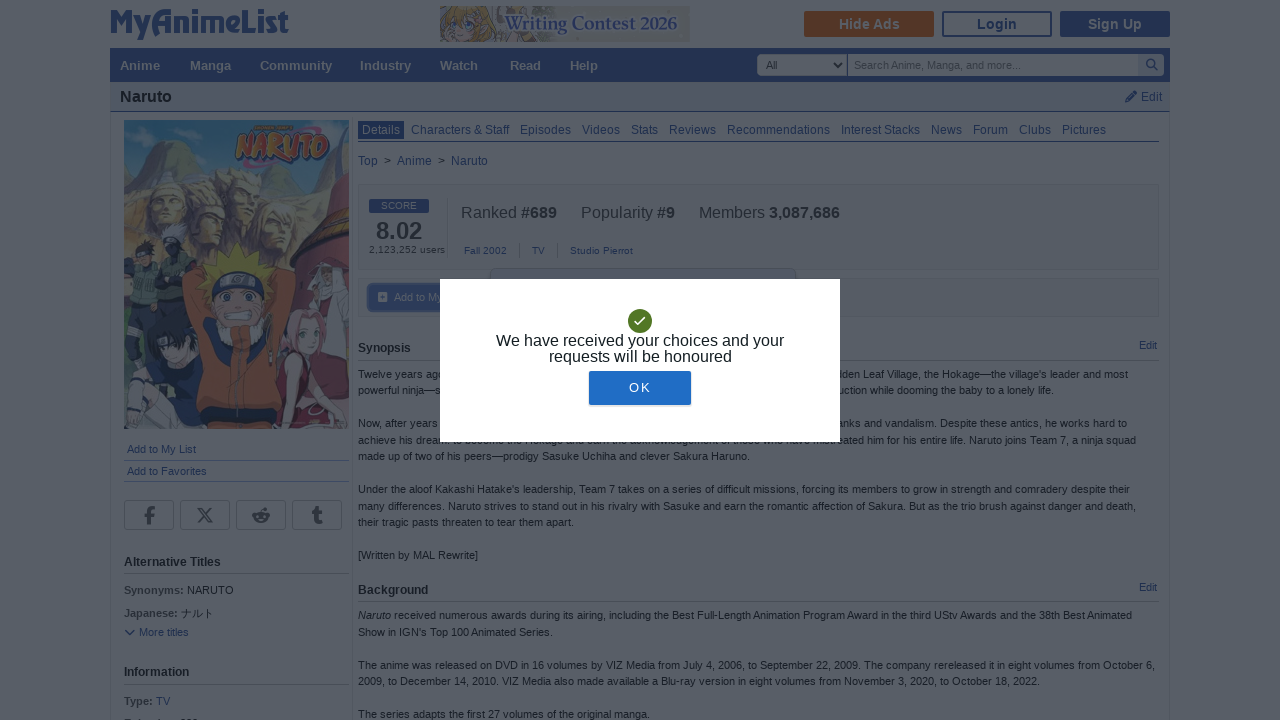

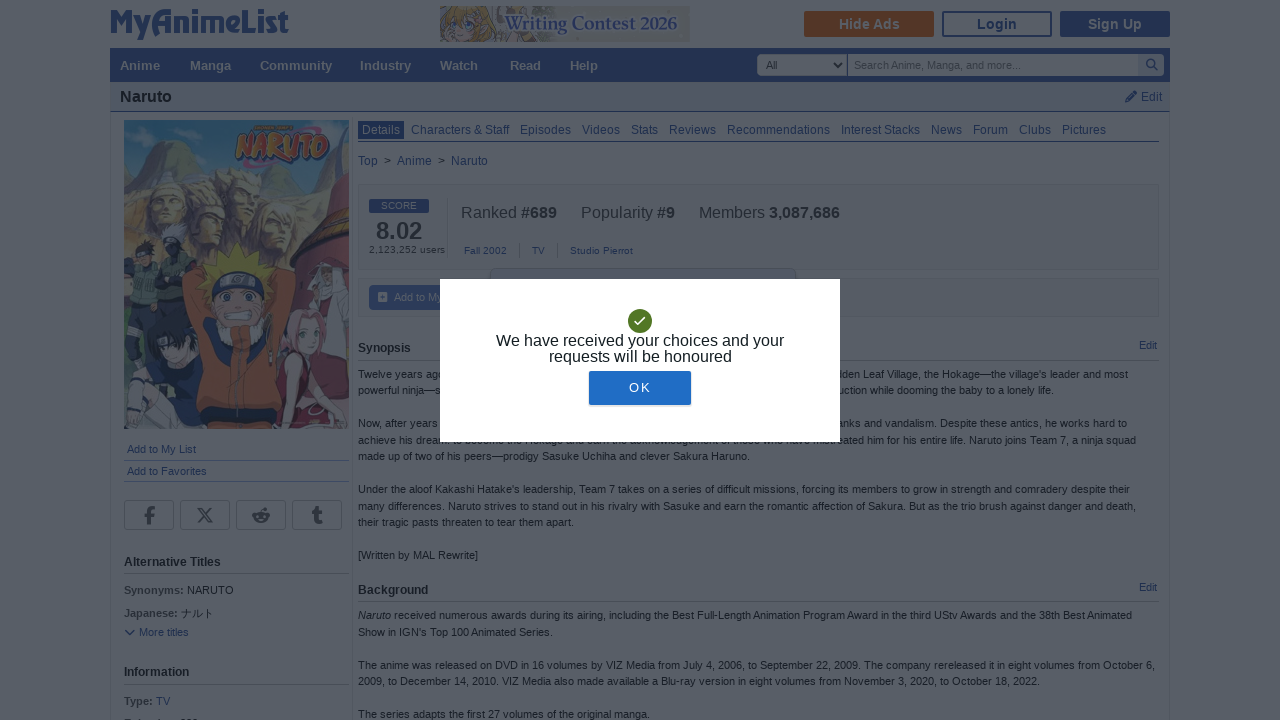